Tests hover menu navigation by hovering over Courses menu, then Data Science submenu, and clicking on a specific training course link

Starting URL: http://greenstech.in/selenium-course-content.html

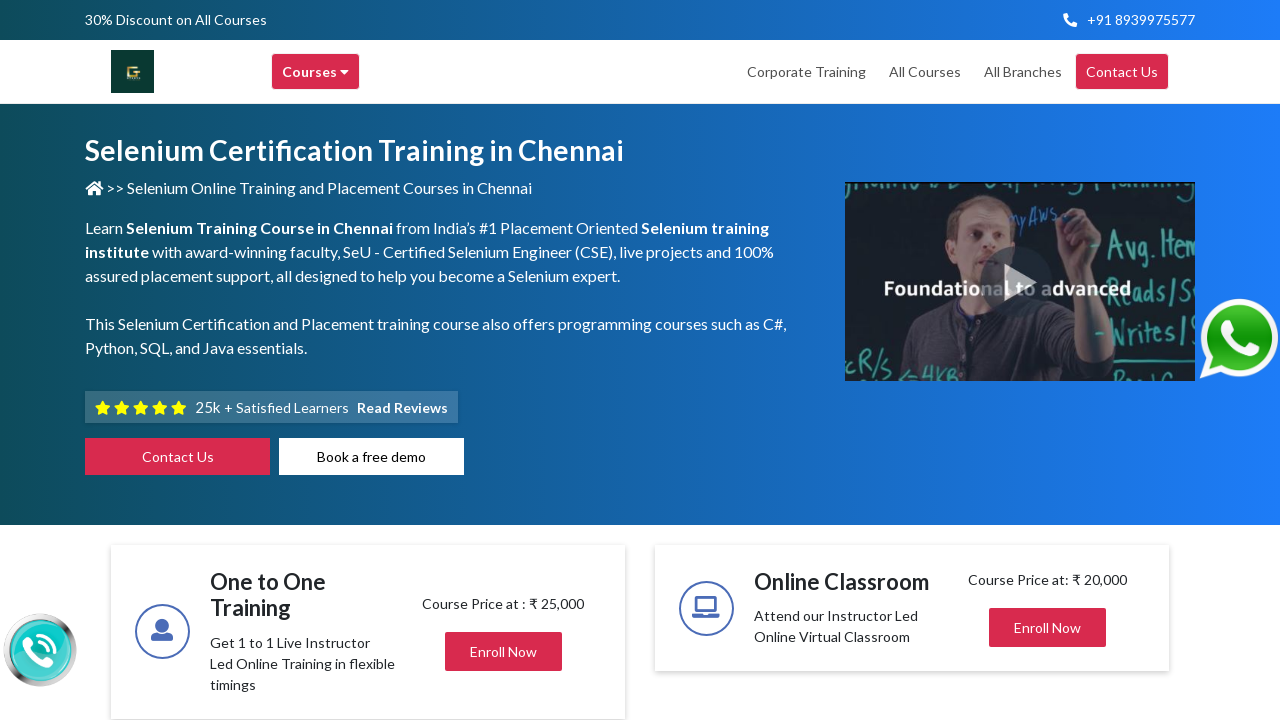

Hovered over Courses menu item at (316, 72) on div[title='Courses']
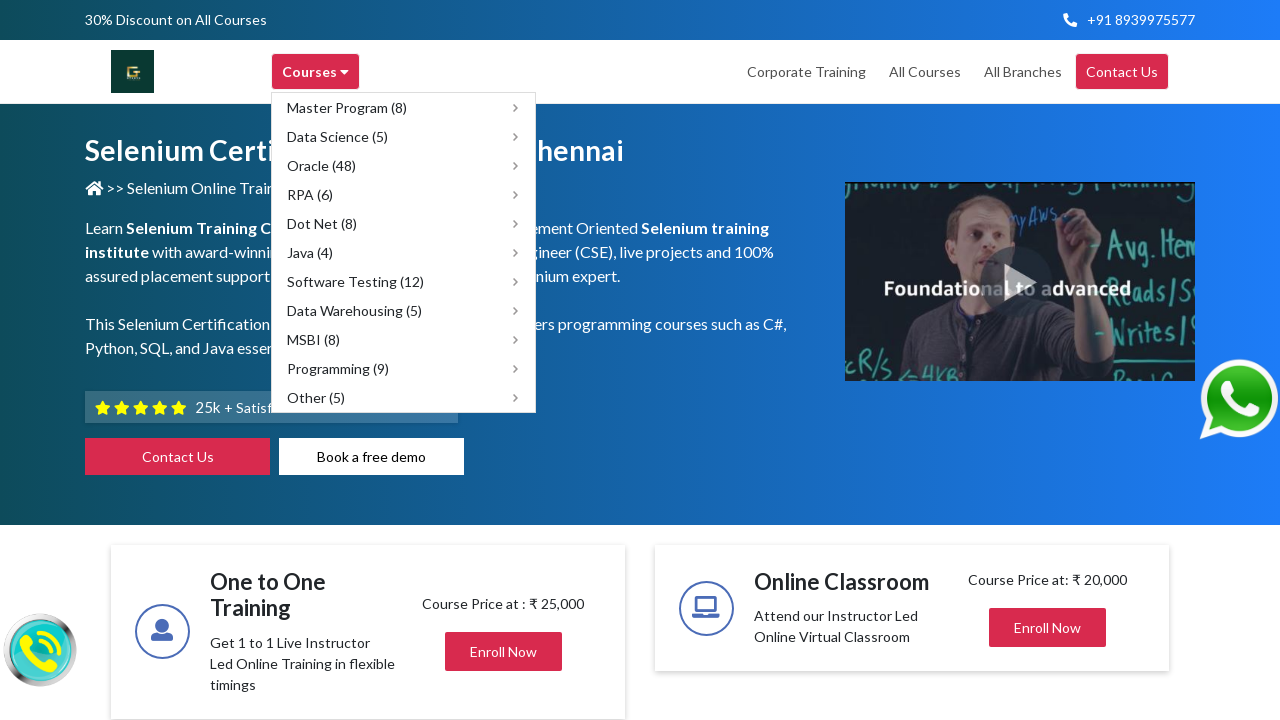

Hovered over Data Science submenu item at (404, 136) on div[title='Data Science']
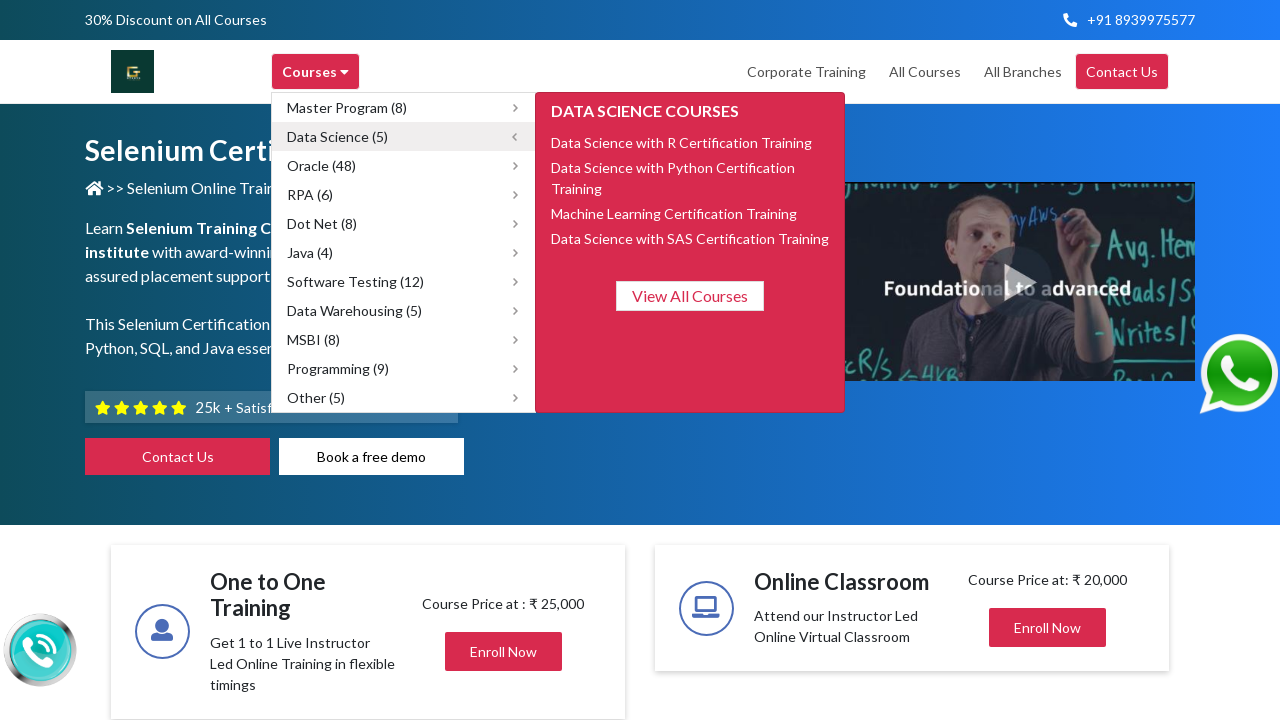

Clicked on Data Science with R Certification Training link at (682, 142) on text='Data Science with R Certification Training'
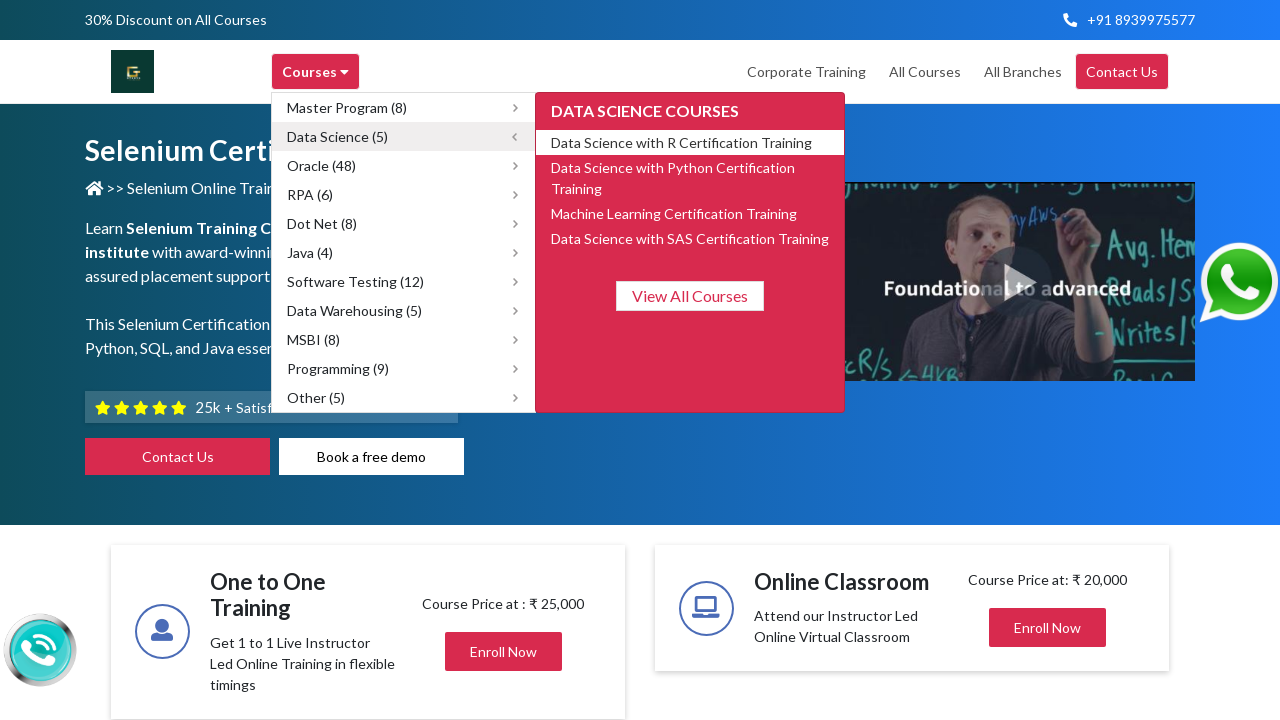

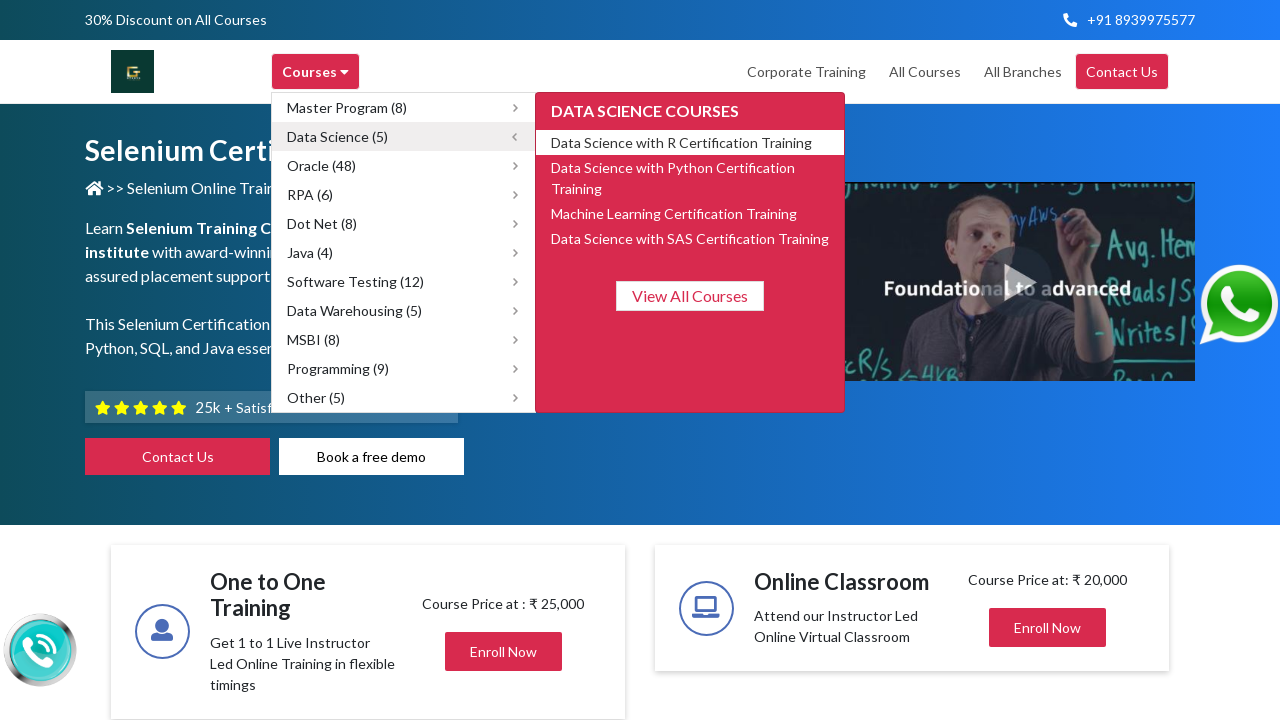